Tests navigation between All, Active, and Completed filters and verifies filter highlighting

Starting URL: https://demo.playwright.dev/todomvc

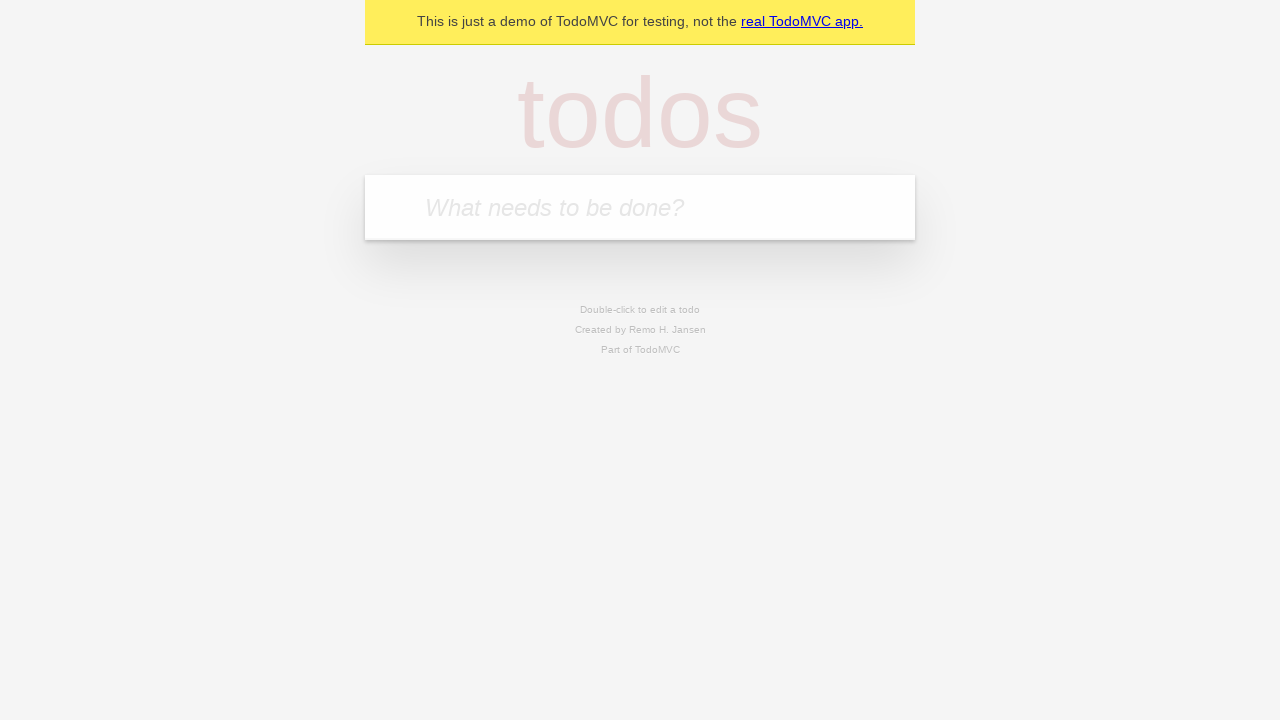

Filled todo input with 'buy some cheese' on internal:attr=[placeholder="What needs to be done?"i]
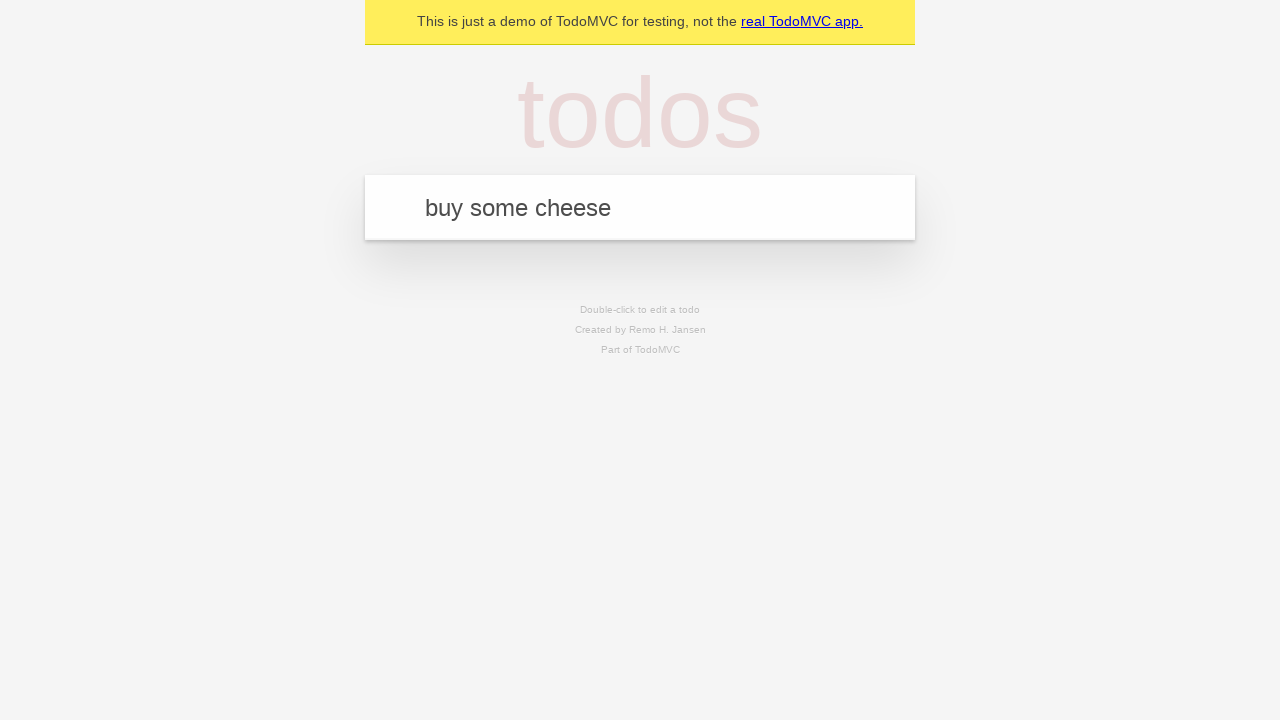

Pressed Enter to create first todo on internal:attr=[placeholder="What needs to be done?"i]
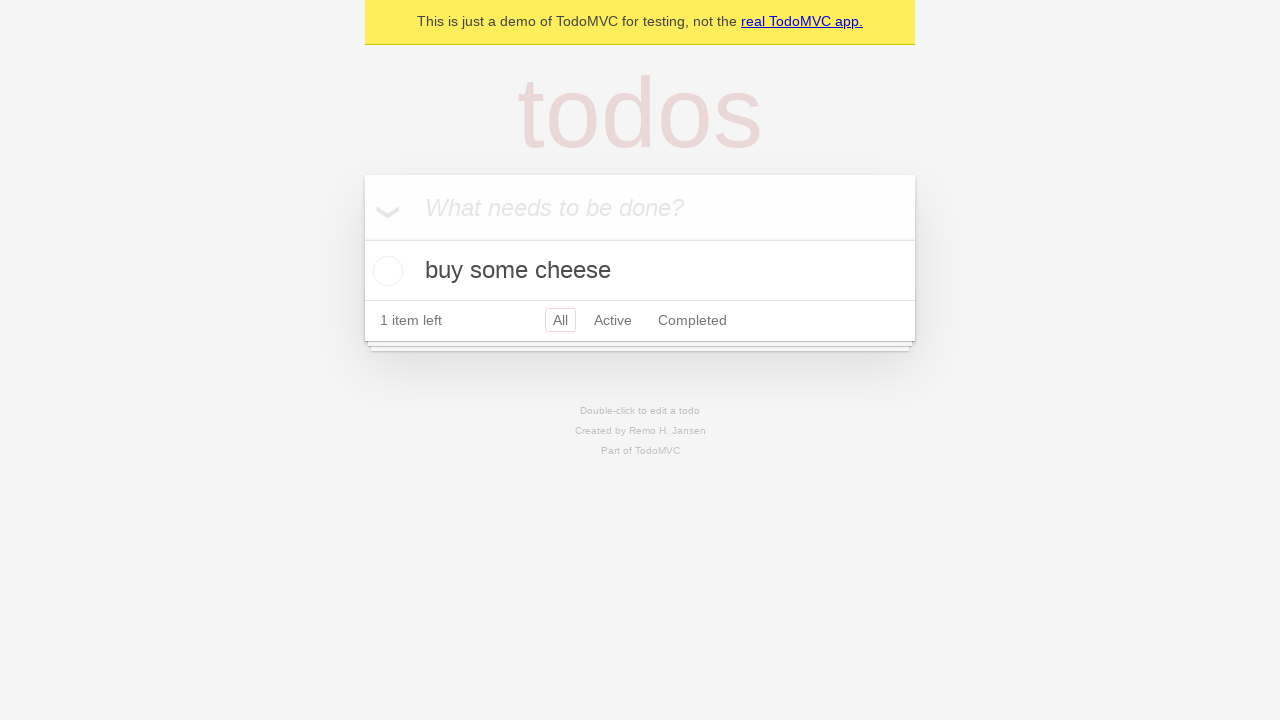

Filled todo input with 'feed the cat' on internal:attr=[placeholder="What needs to be done?"i]
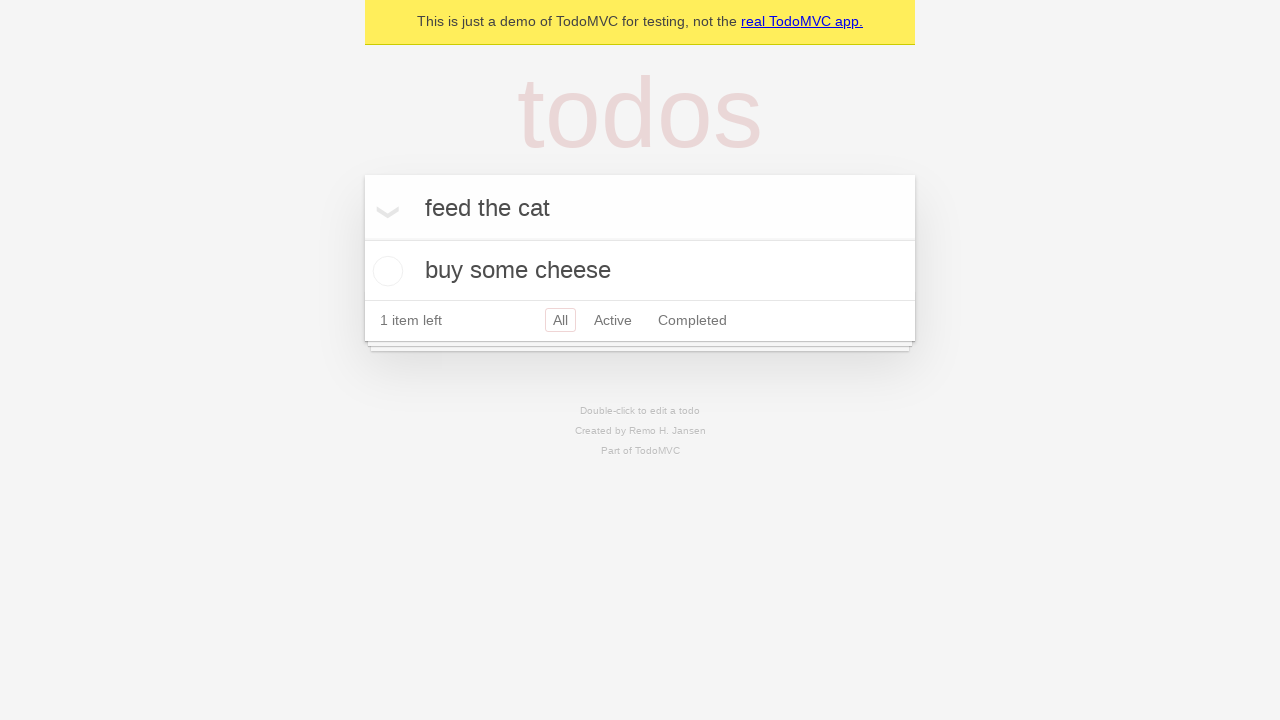

Pressed Enter to create second todo on internal:attr=[placeholder="What needs to be done?"i]
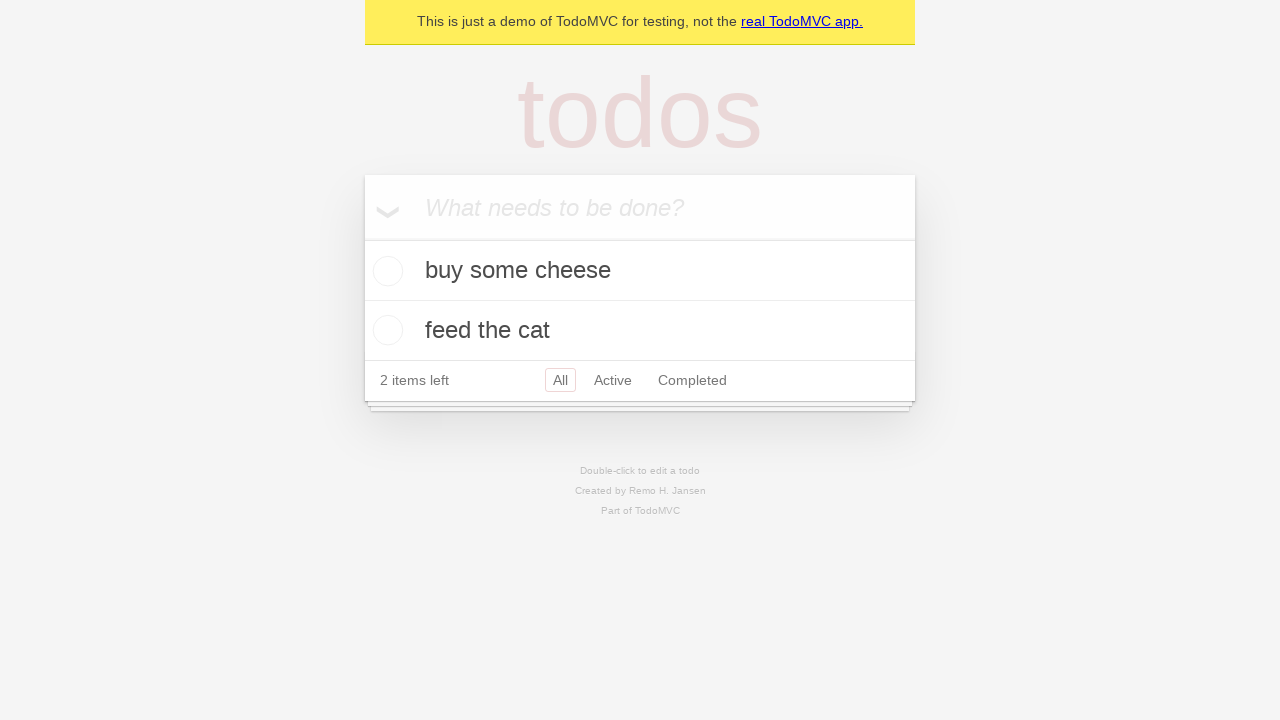

Filled todo input with 'book a doctors appointment' on internal:attr=[placeholder="What needs to be done?"i]
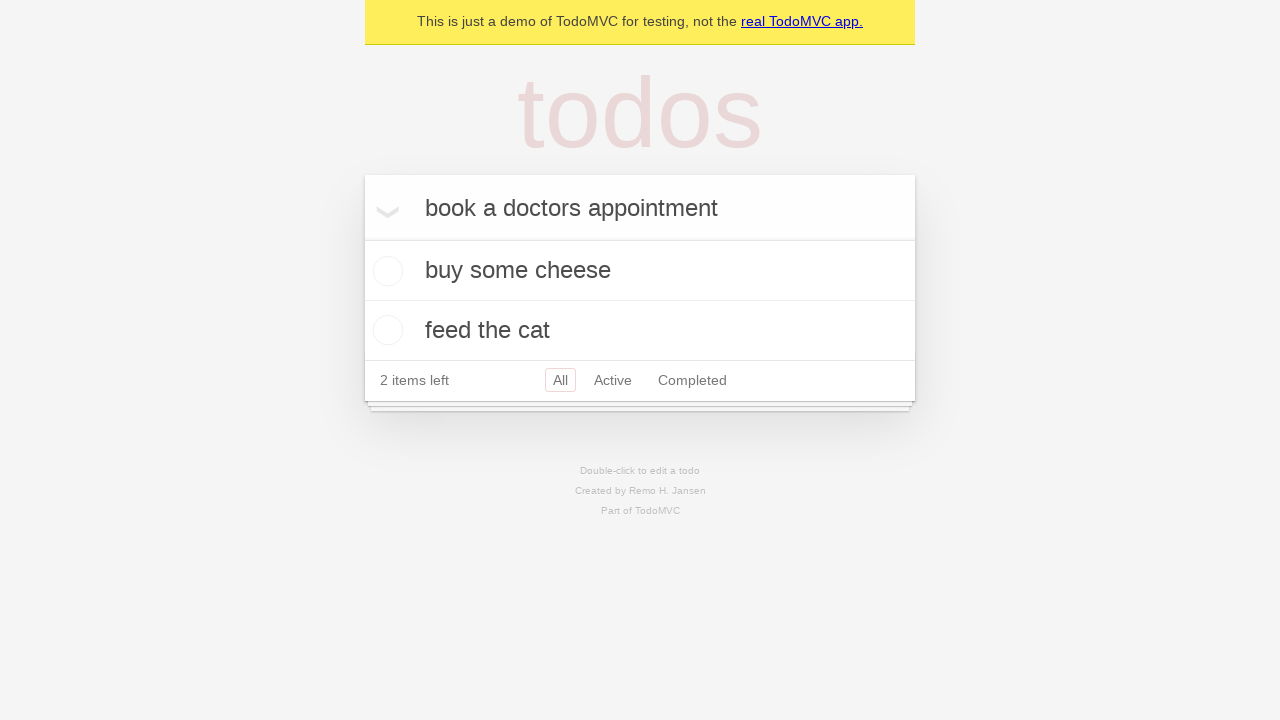

Pressed Enter to create third todo on internal:attr=[placeholder="What needs to be done?"i]
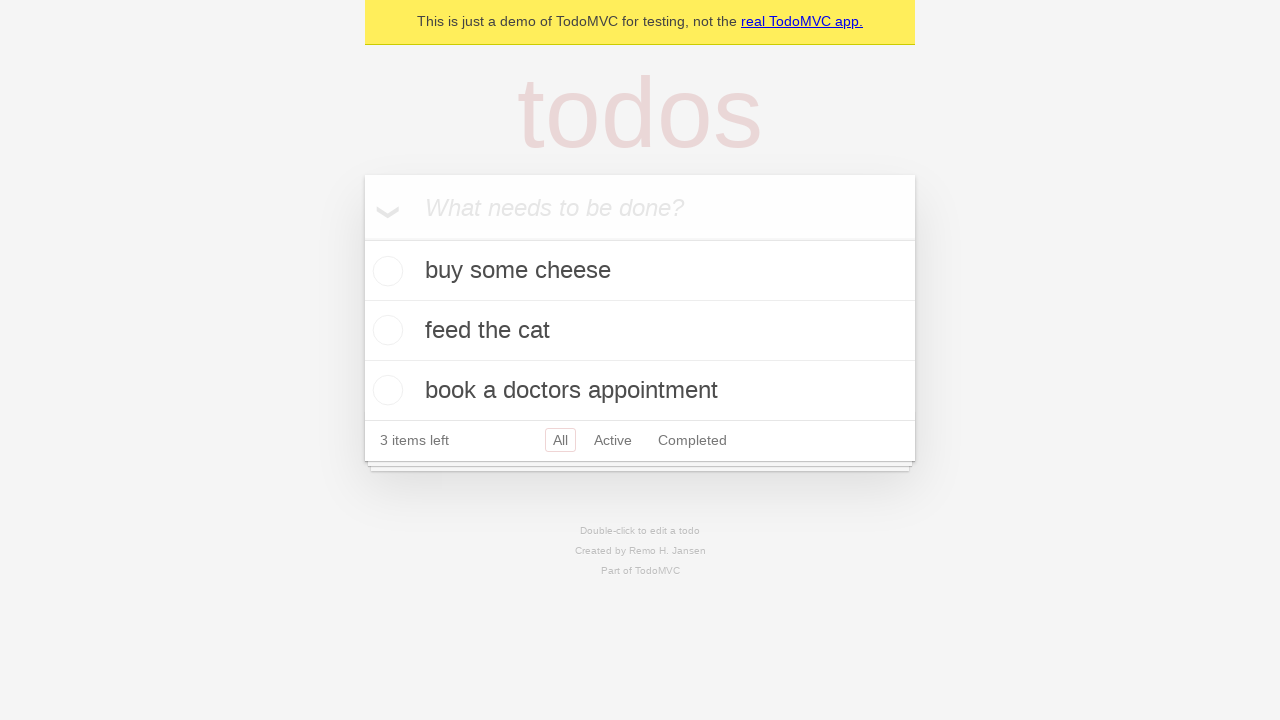

Waited for all 3 todos to be loaded
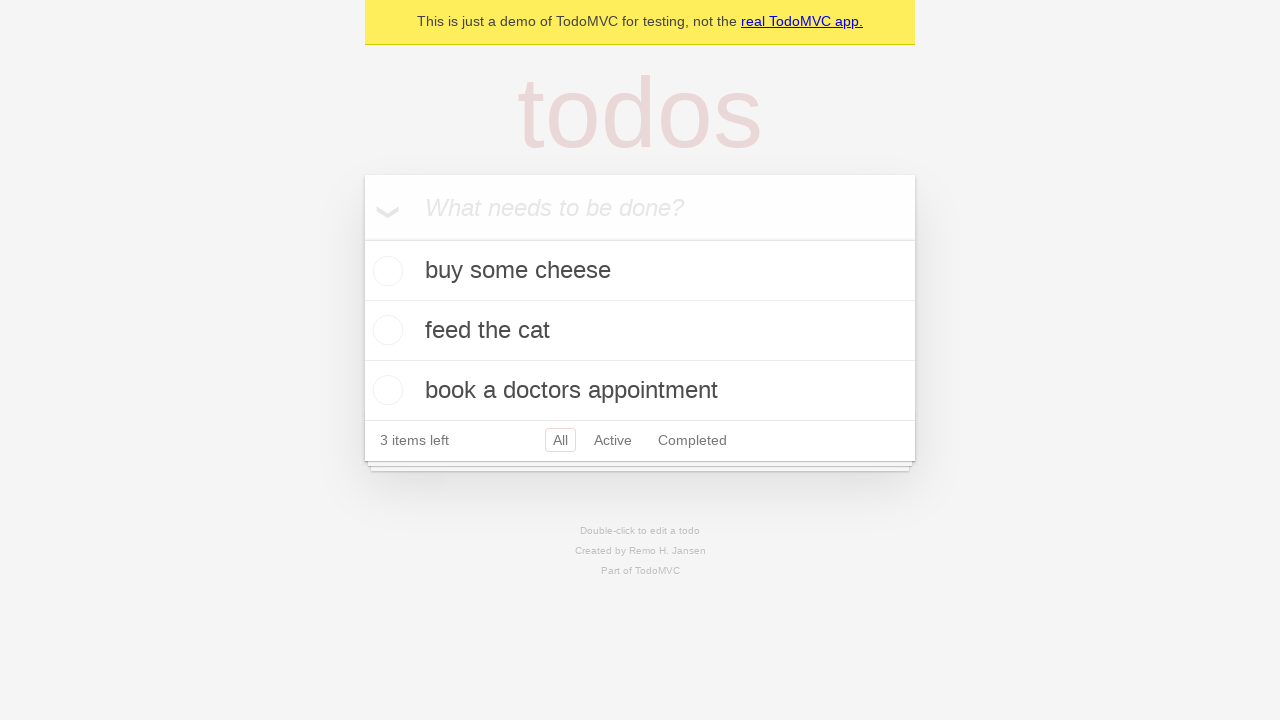

Clicked Active filter link at (613, 440) on internal:role=link[name="Active"i]
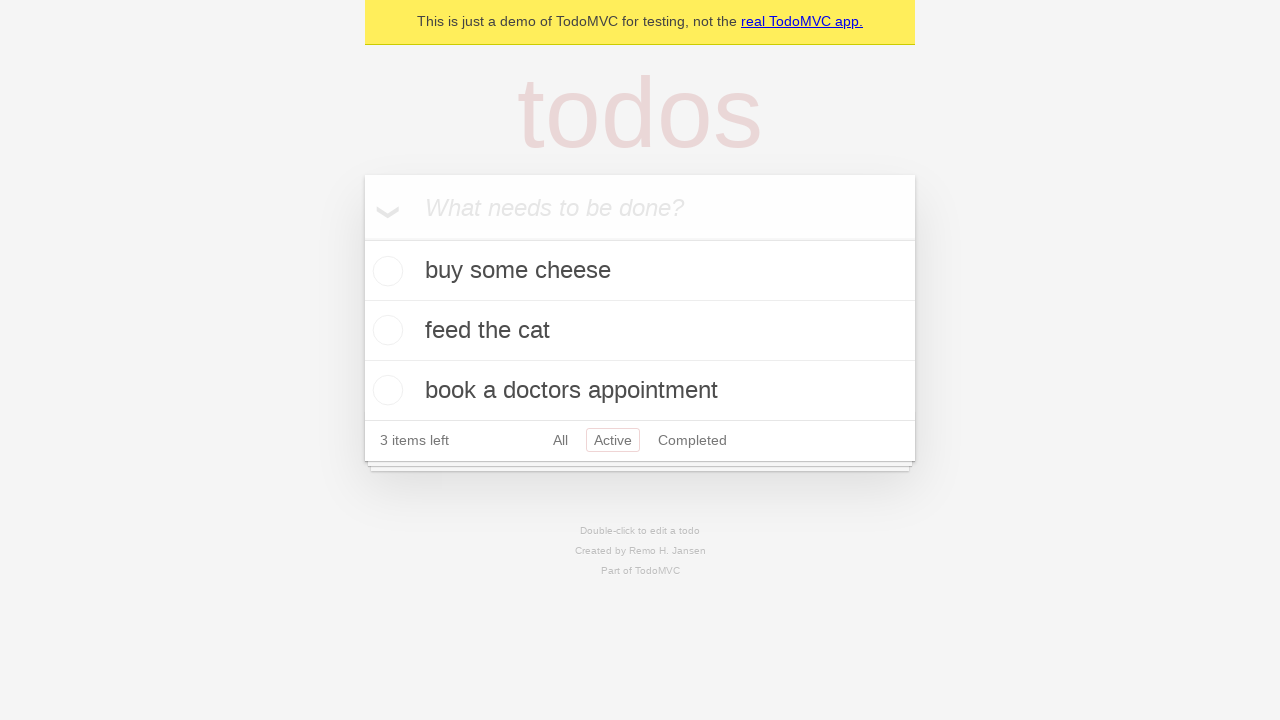

Clicked Completed filter link at (692, 440) on internal:role=link[name="Completed"i]
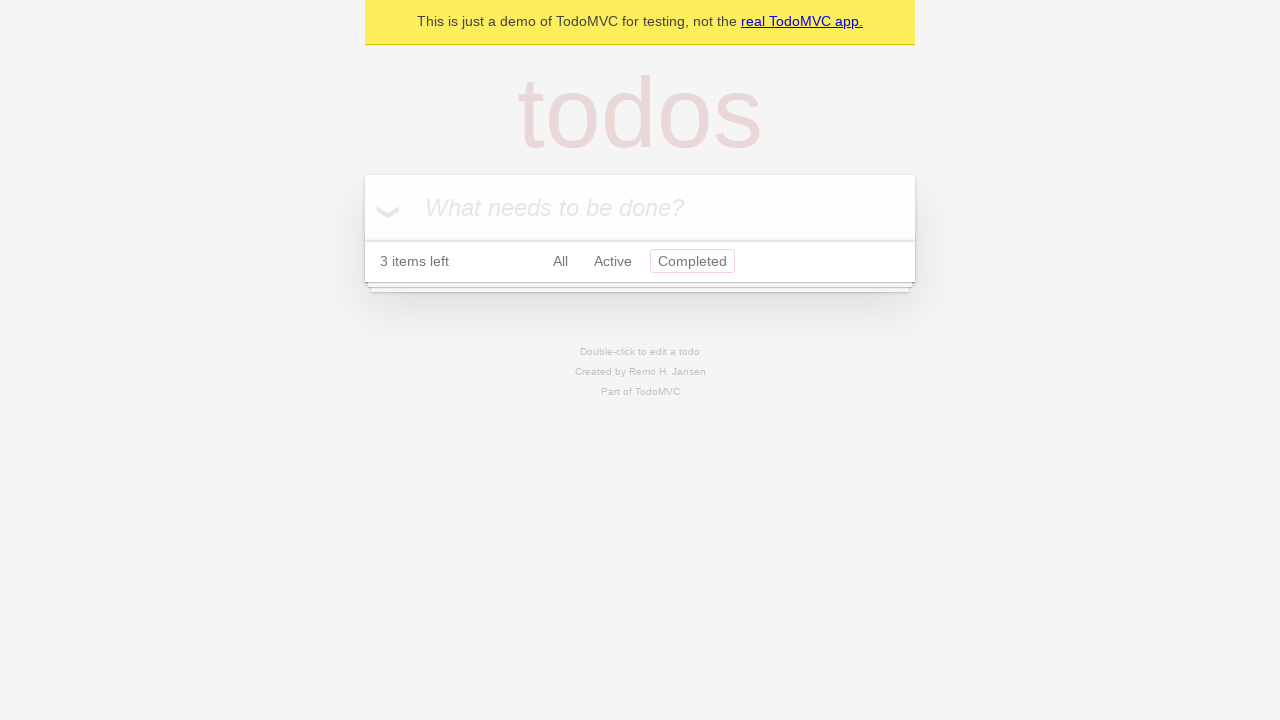

Clicked All filter link at (560, 261) on internal:role=link[name="All"i]
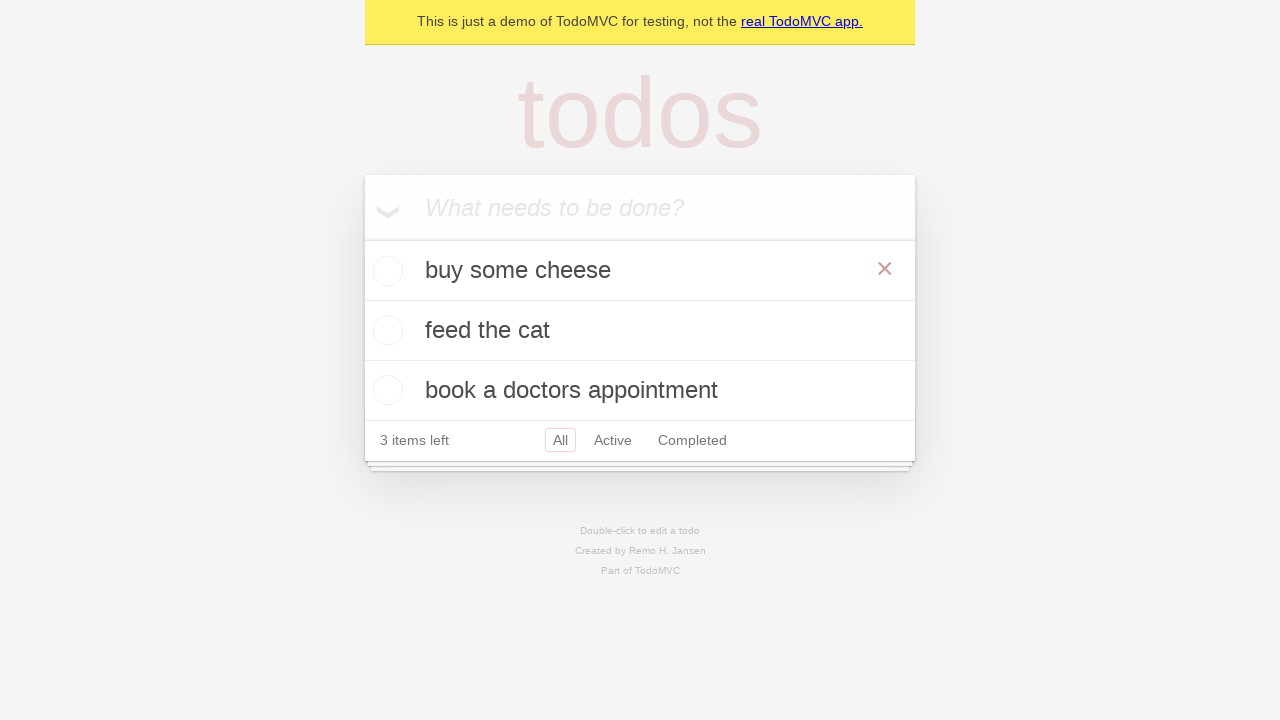

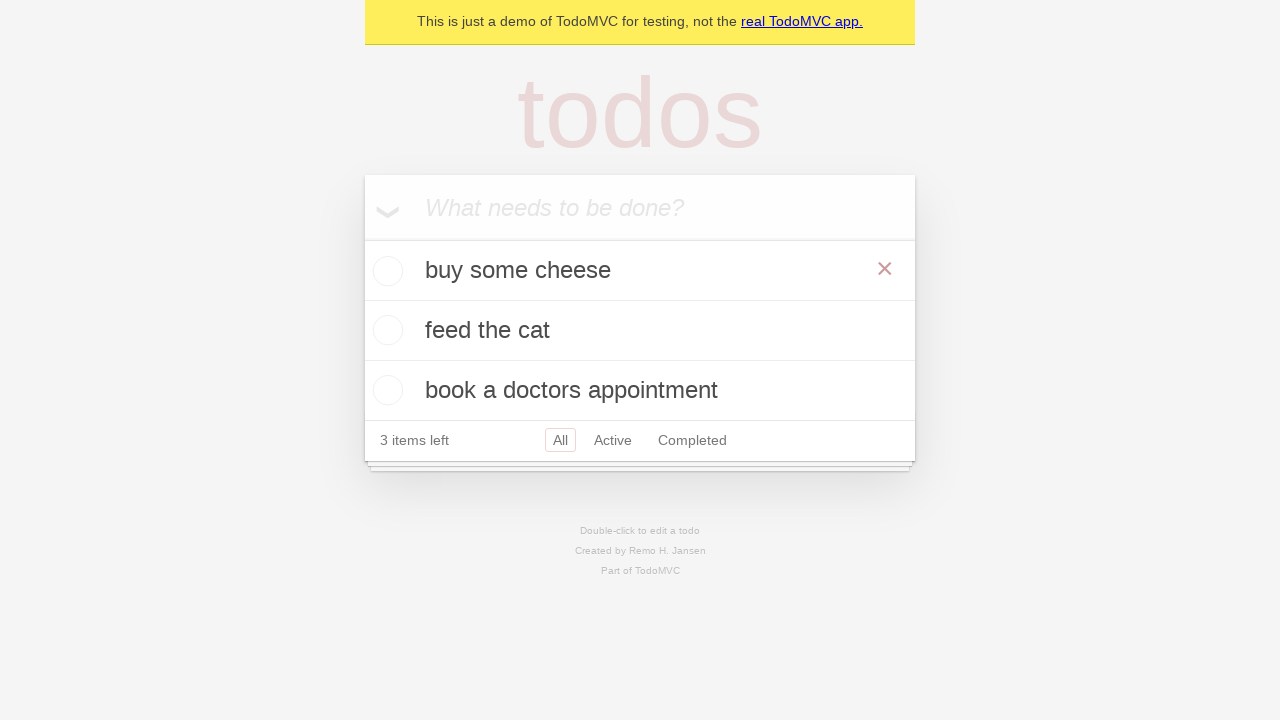